Navigates to the mortgage calculator page and verifies the page loads successfully

Starting URL: https://www.calculator.net/mortgage-calculator.html

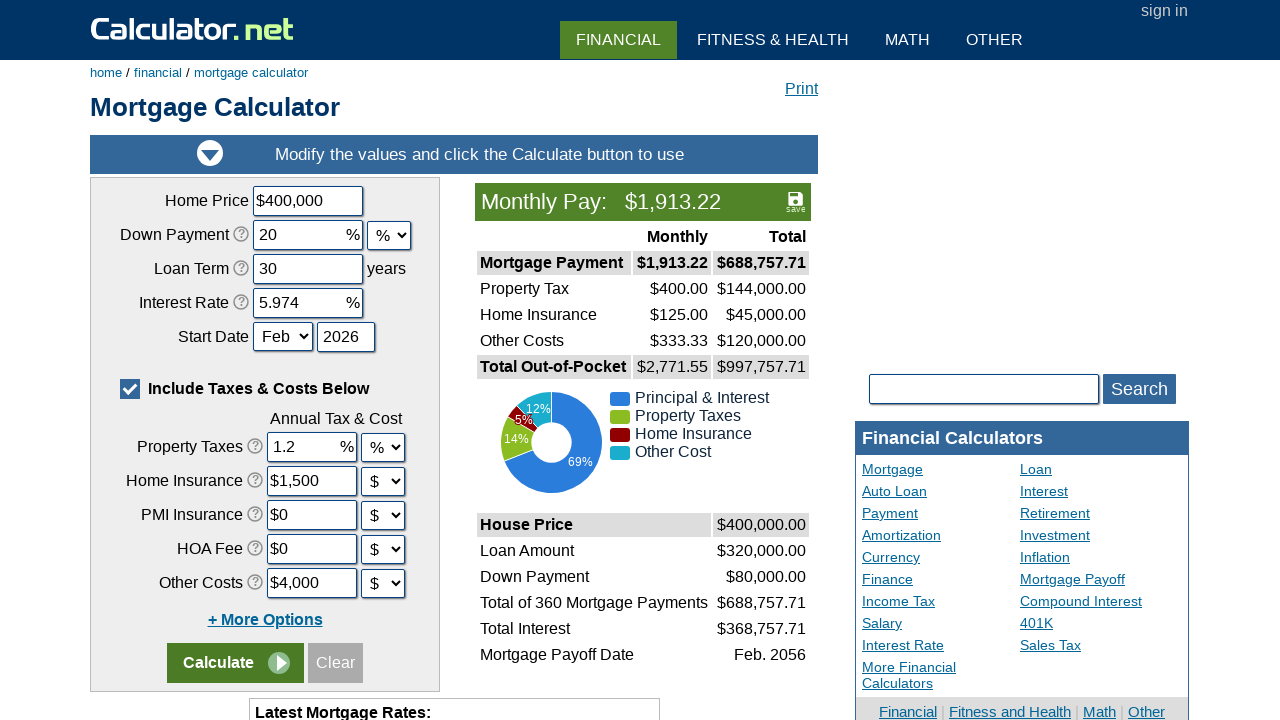

Waited for mortgage calculator page to load (domcontentloaded)
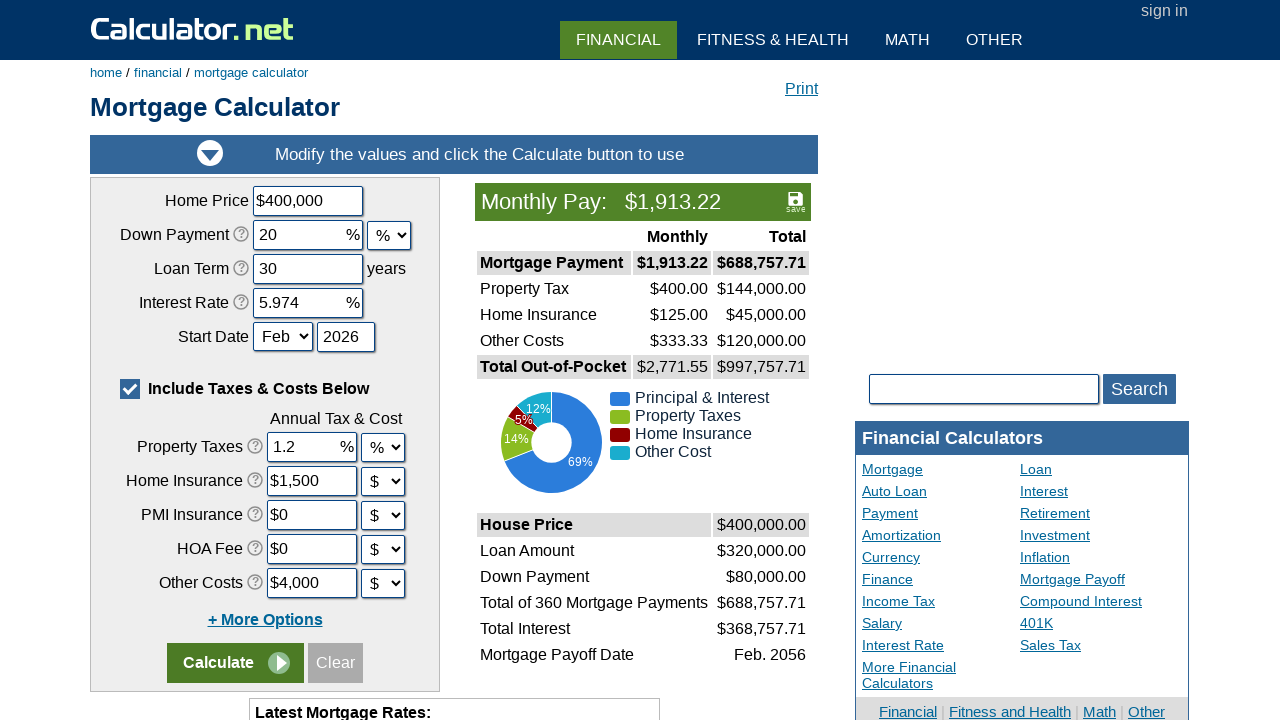

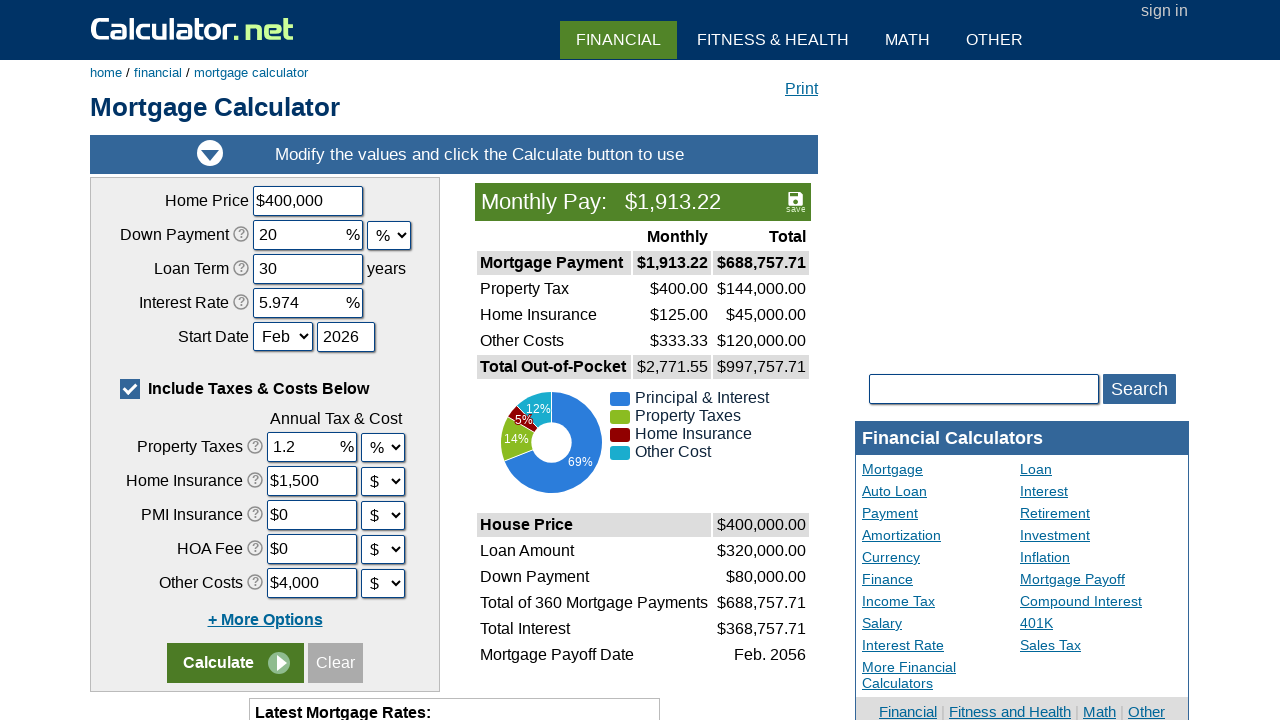